Navigates to a page with loading images and waits for an award image element to be present

Starting URL: https://bonigarcia.dev/selenium-webdriver-java/loading-images.html

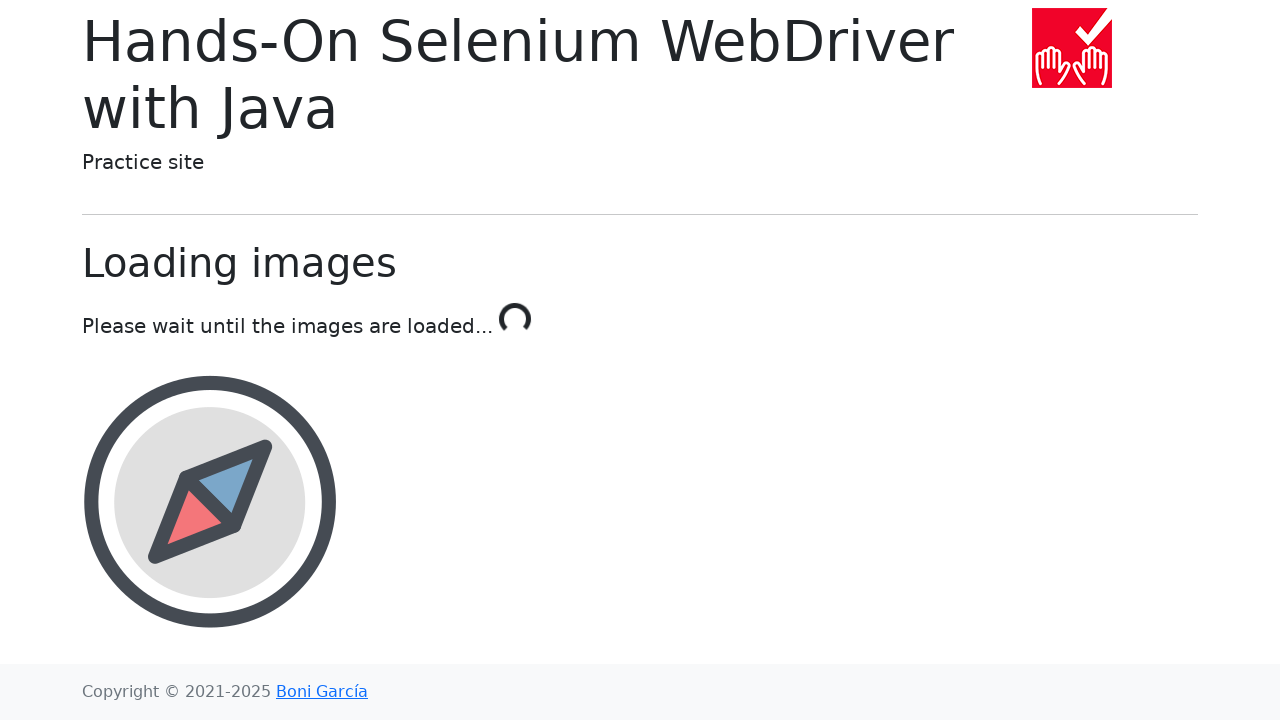

Navigated to loading images page
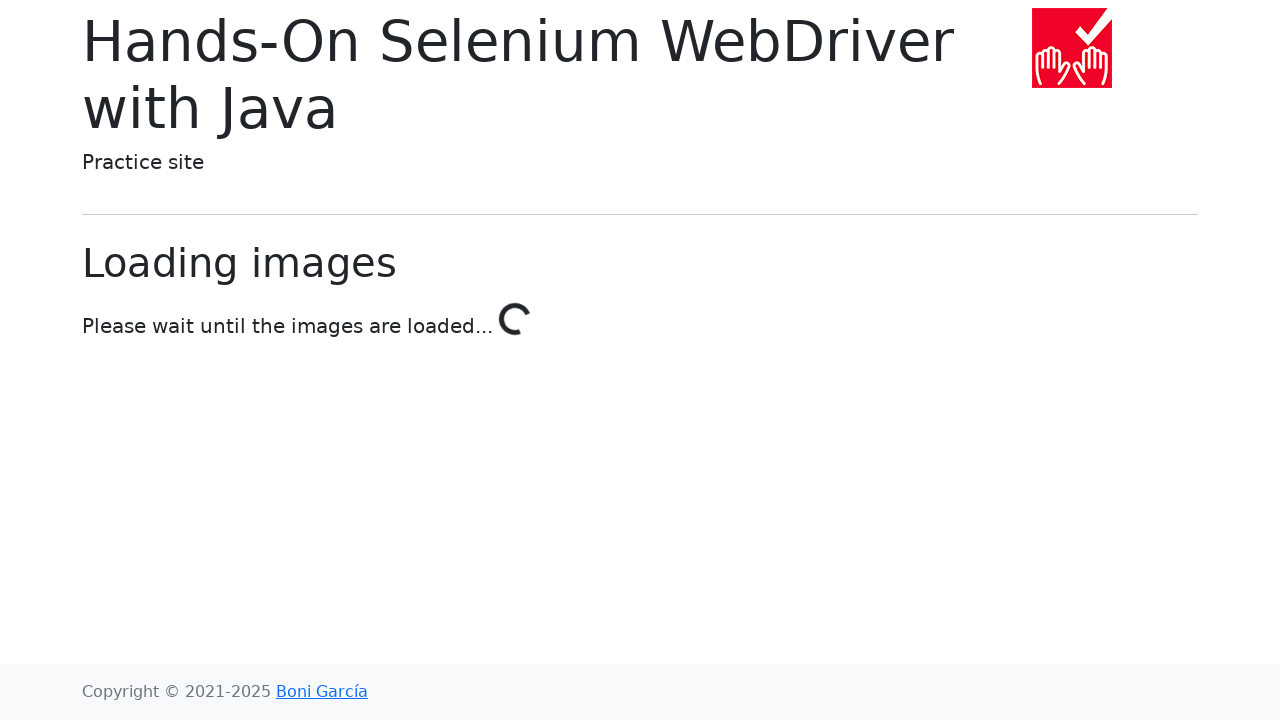

Award image element became present on the page
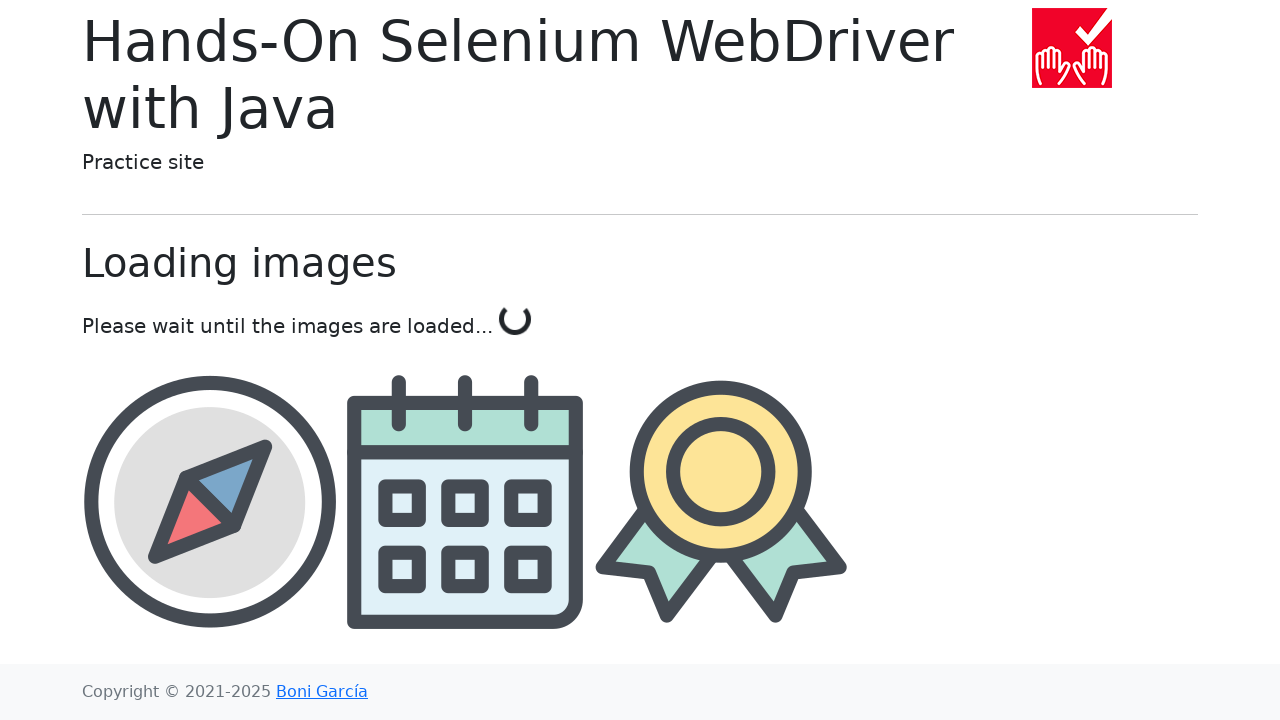

Retrieved award image element from DOM
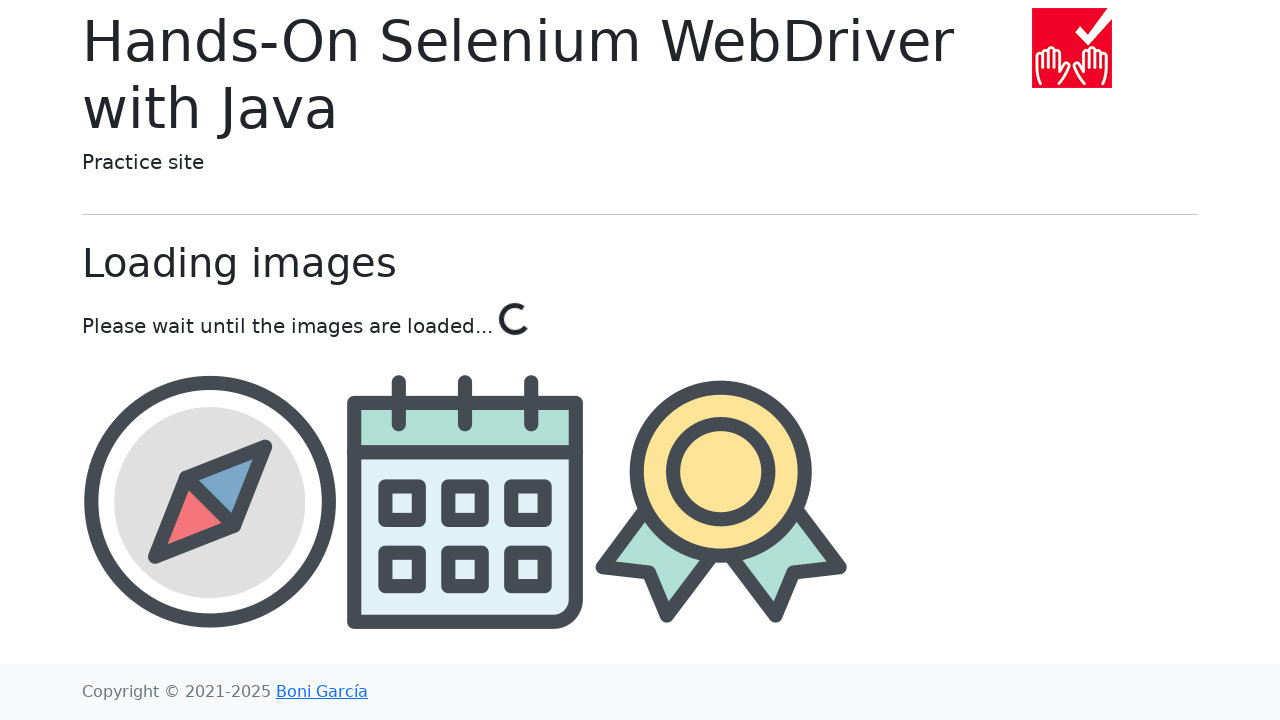

Retrieved src attribute from award image: img/award.png
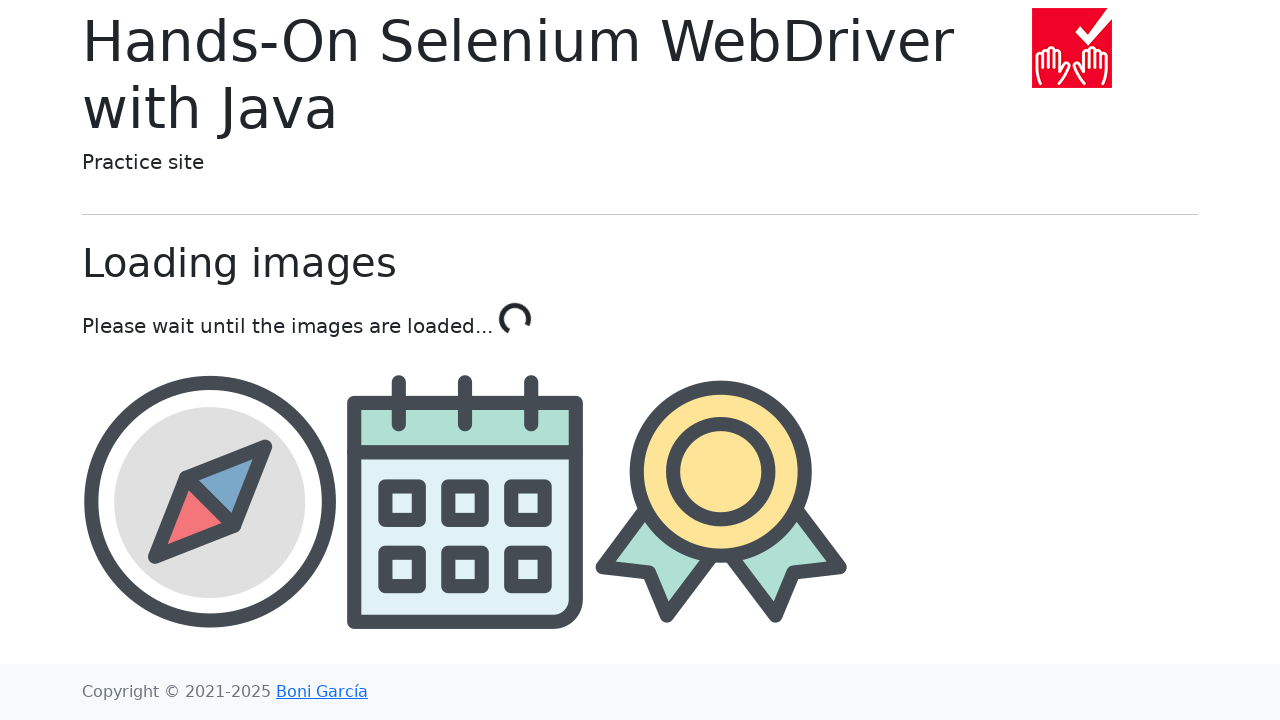

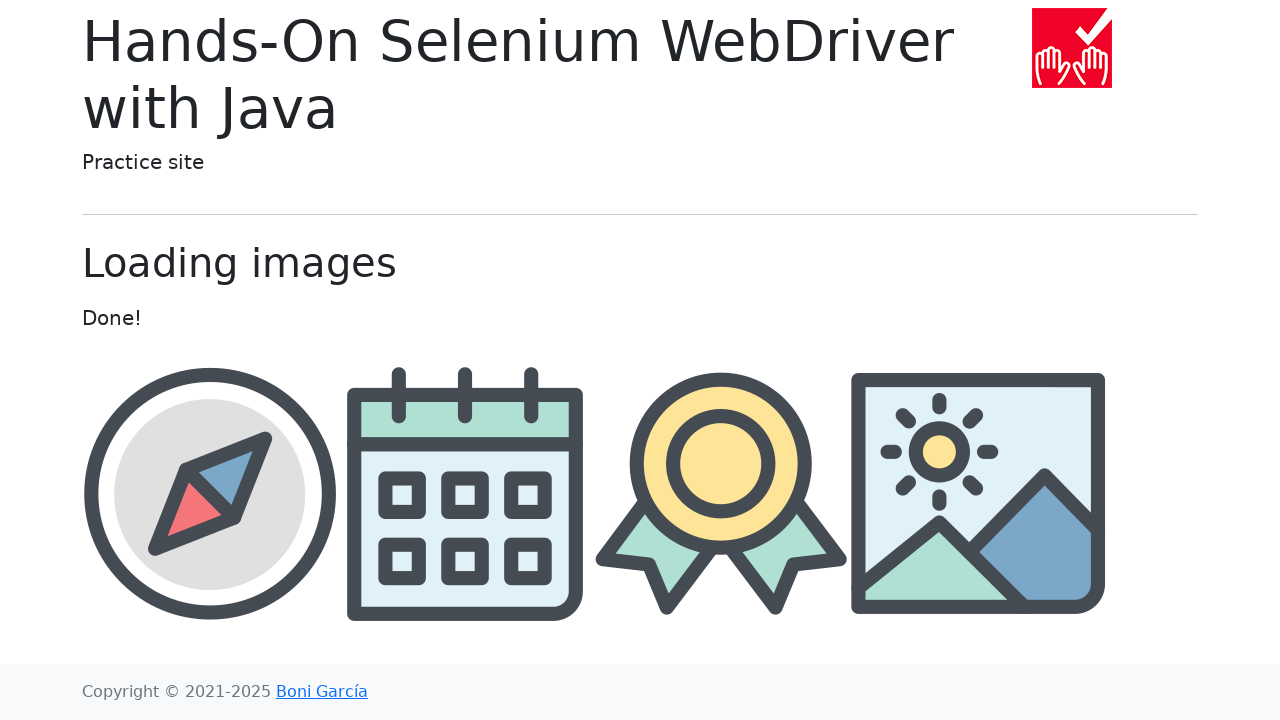